Tests dropdown functionality on a practice page by selecting a currency from a static dropdown, then incrementing adult and child passenger counts using interactive controls

Starting URL: https://rahulshettyacademy.com/dropdownsPractise/

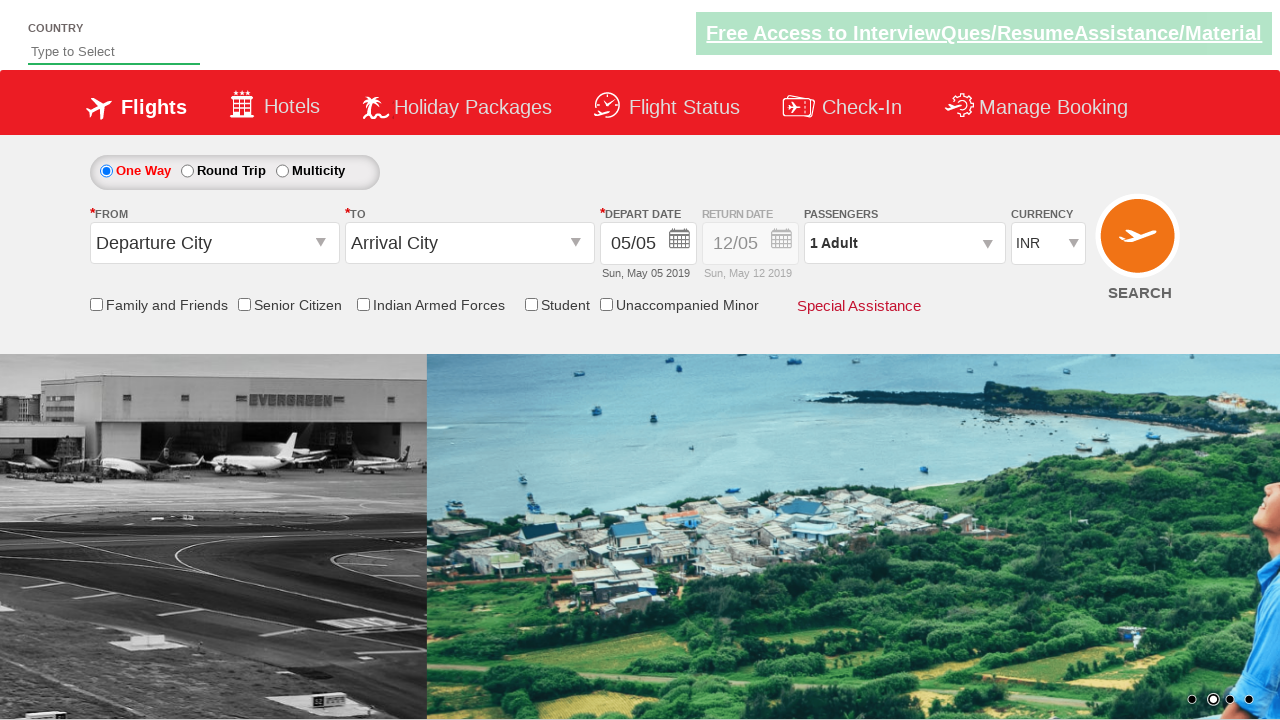

Selected currency from static dropdown (3rd option) on select[name='ctl00$mainContent$DropDownListCurrency']
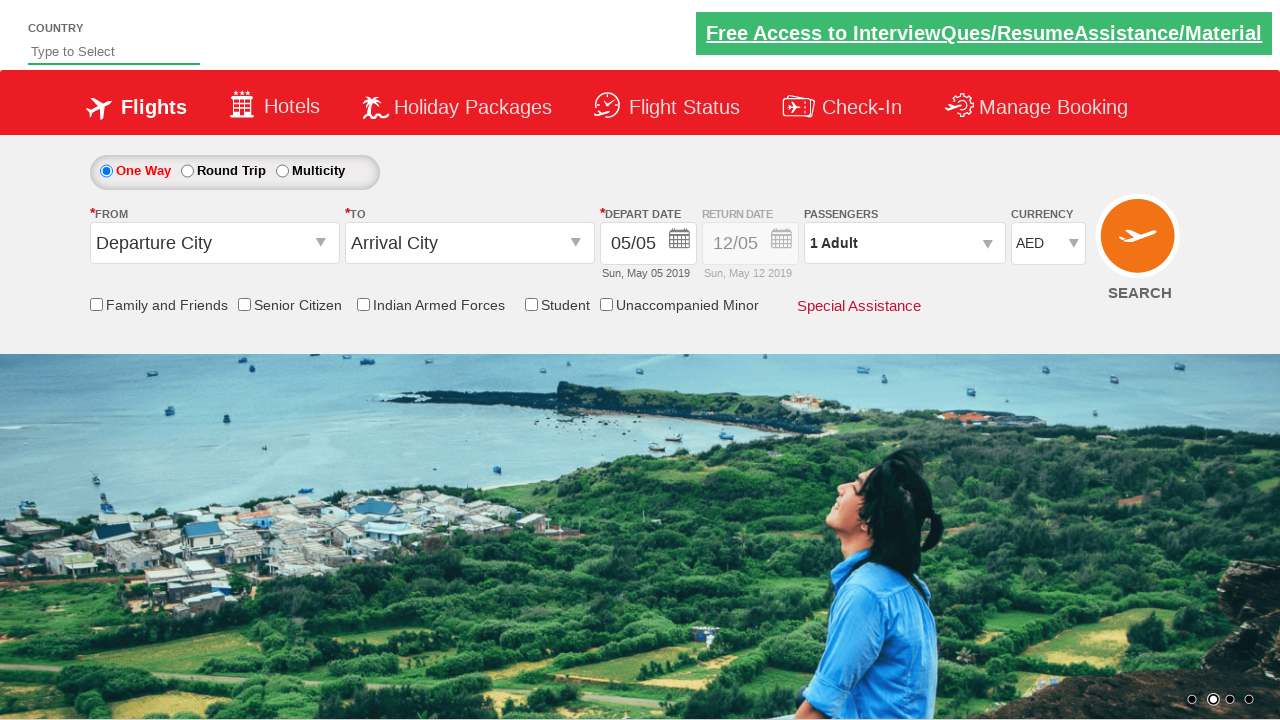

Clicked on passenger info dropdown to open it at (904, 243) on div#divpaxinfo
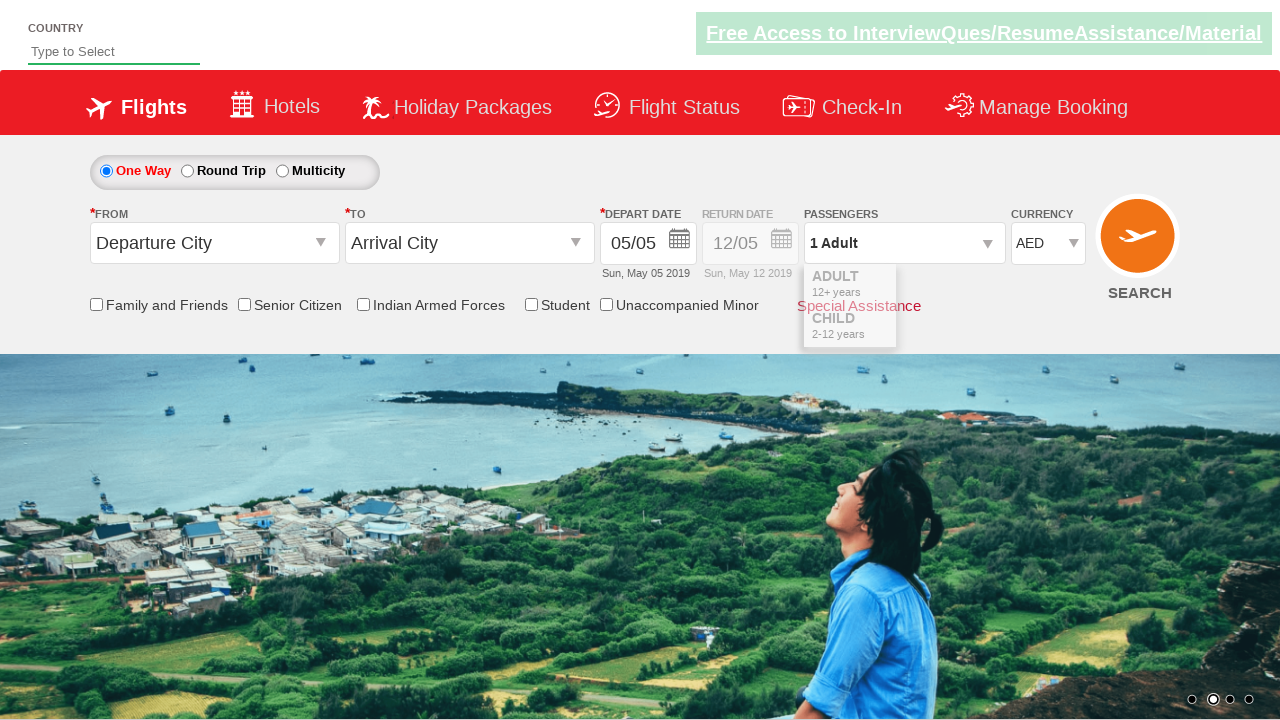

Incremented adult passenger count at (982, 288) on #hrefIncAdt
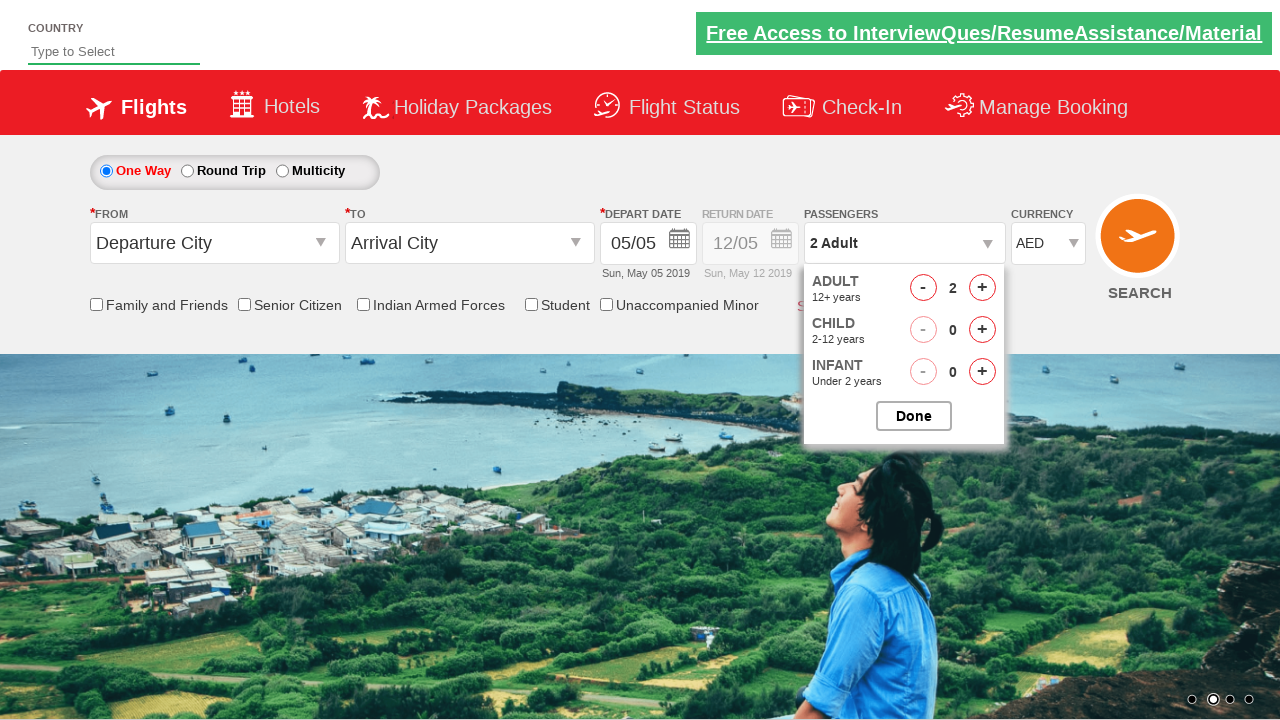

Incremented adult passenger count at (982, 288) on #hrefIncAdt
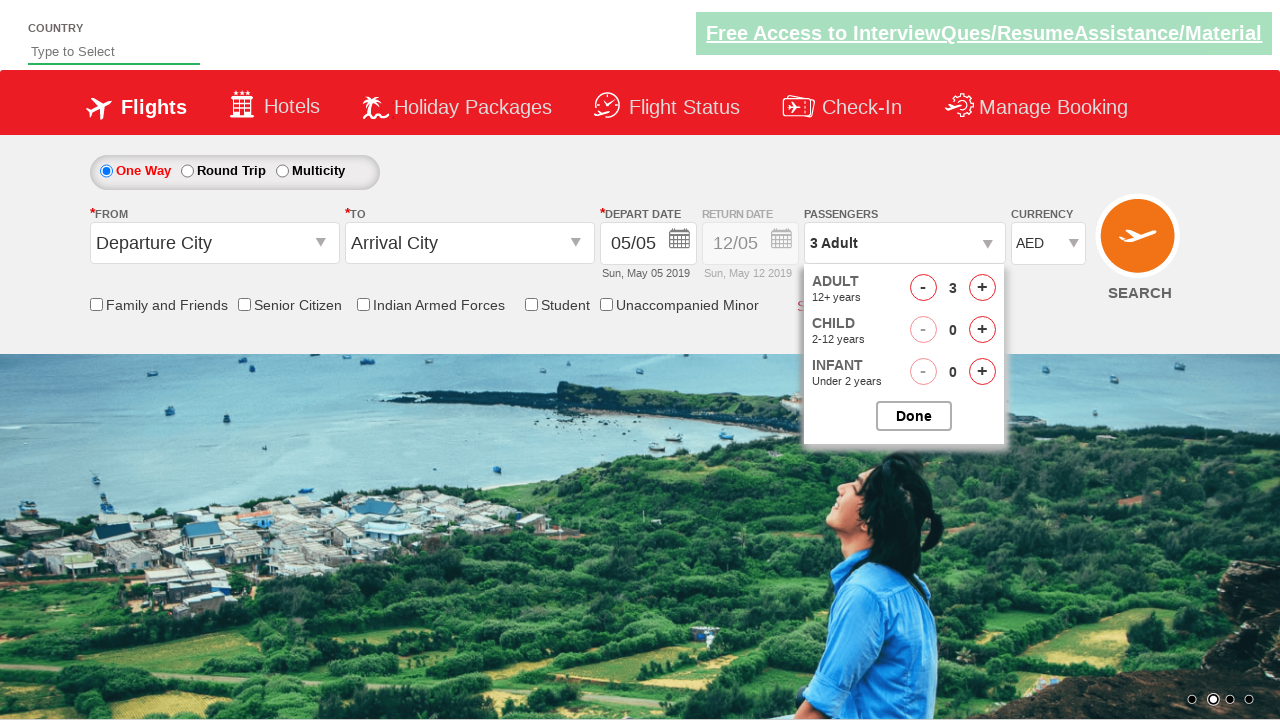

Incremented adult passenger count at (982, 288) on #hrefIncAdt
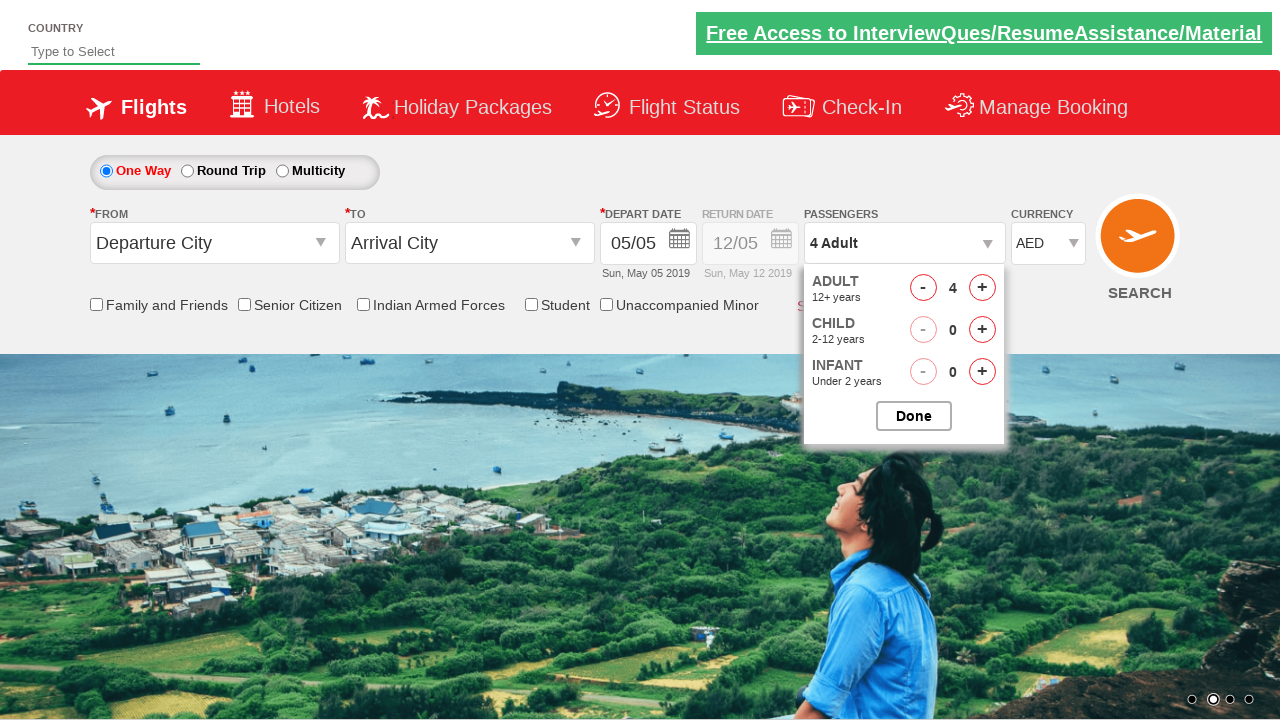

Incremented adult passenger count at (982, 288) on #hrefIncAdt
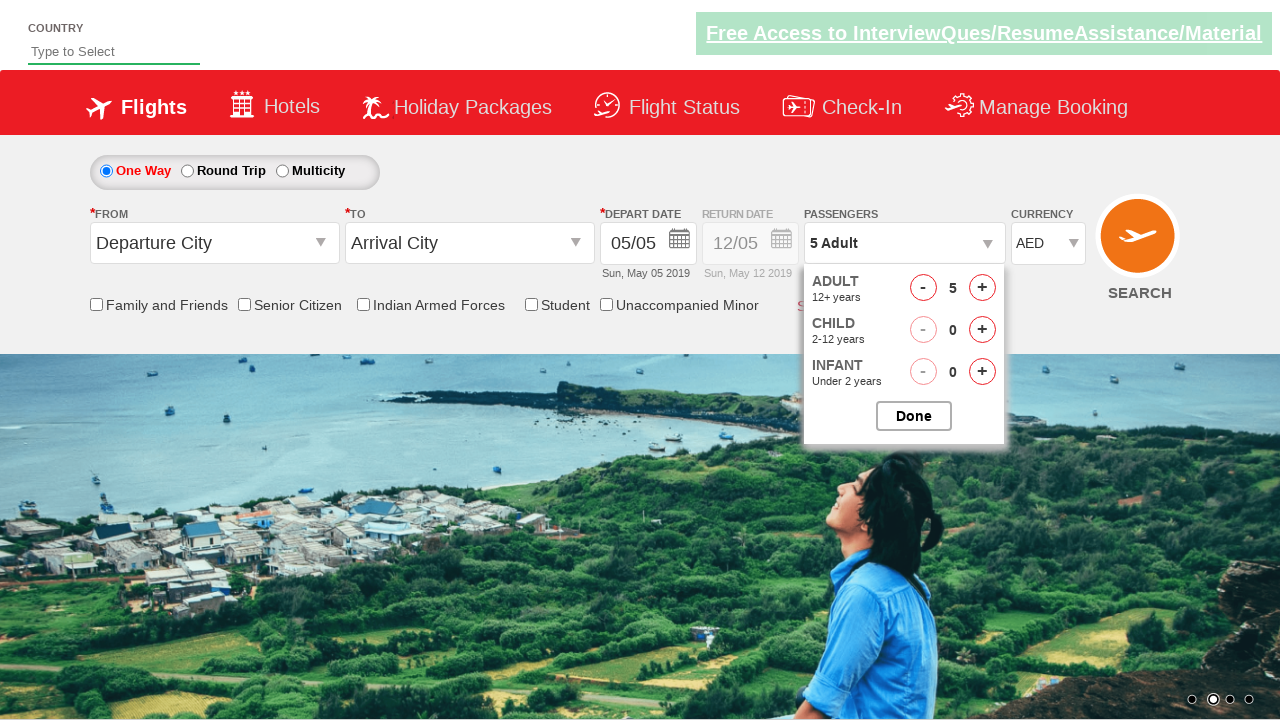

Incremented child passenger count at (982, 330) on #hrefIncChd
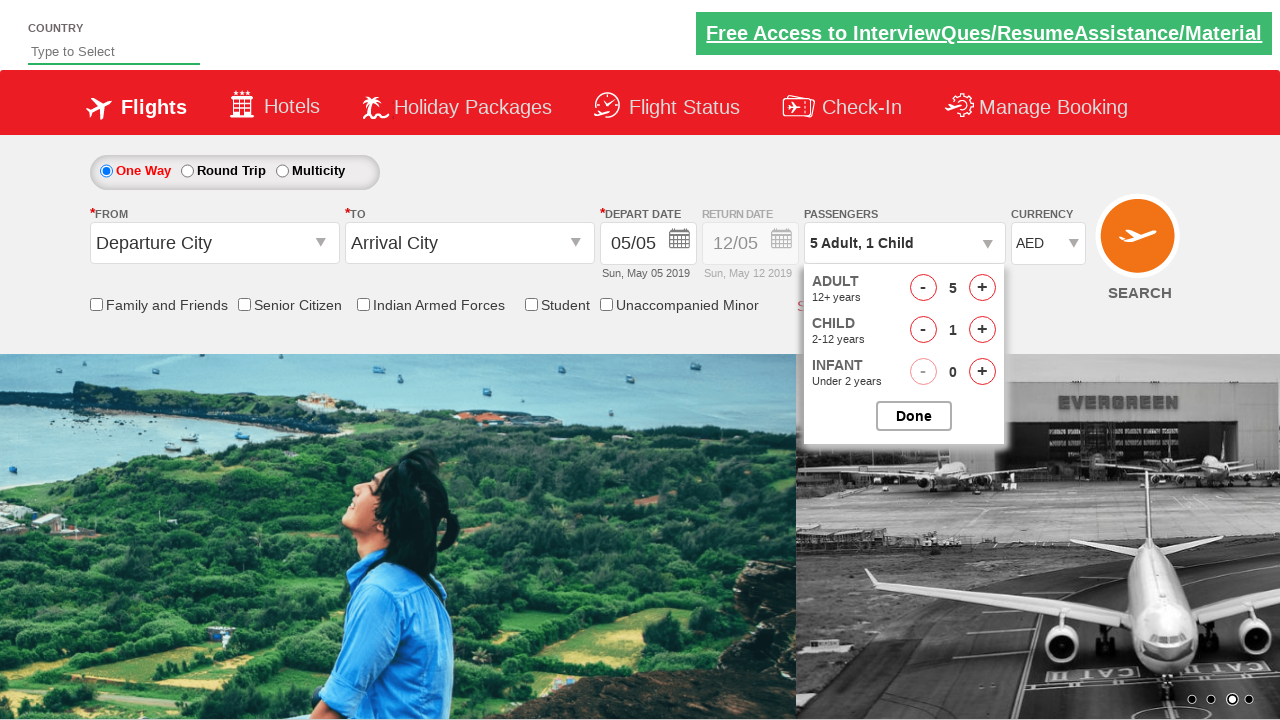

Incremented child passenger count at (982, 330) on #hrefIncChd
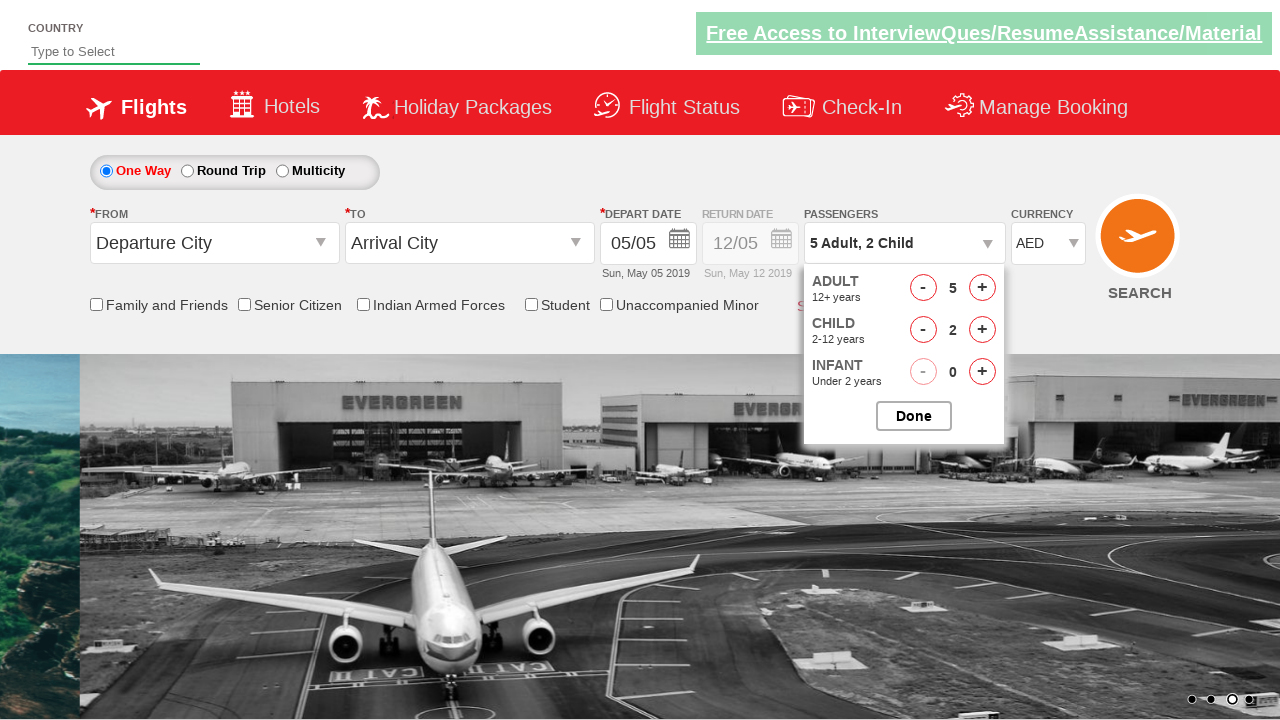

Incremented child passenger count at (982, 330) on #hrefIncChd
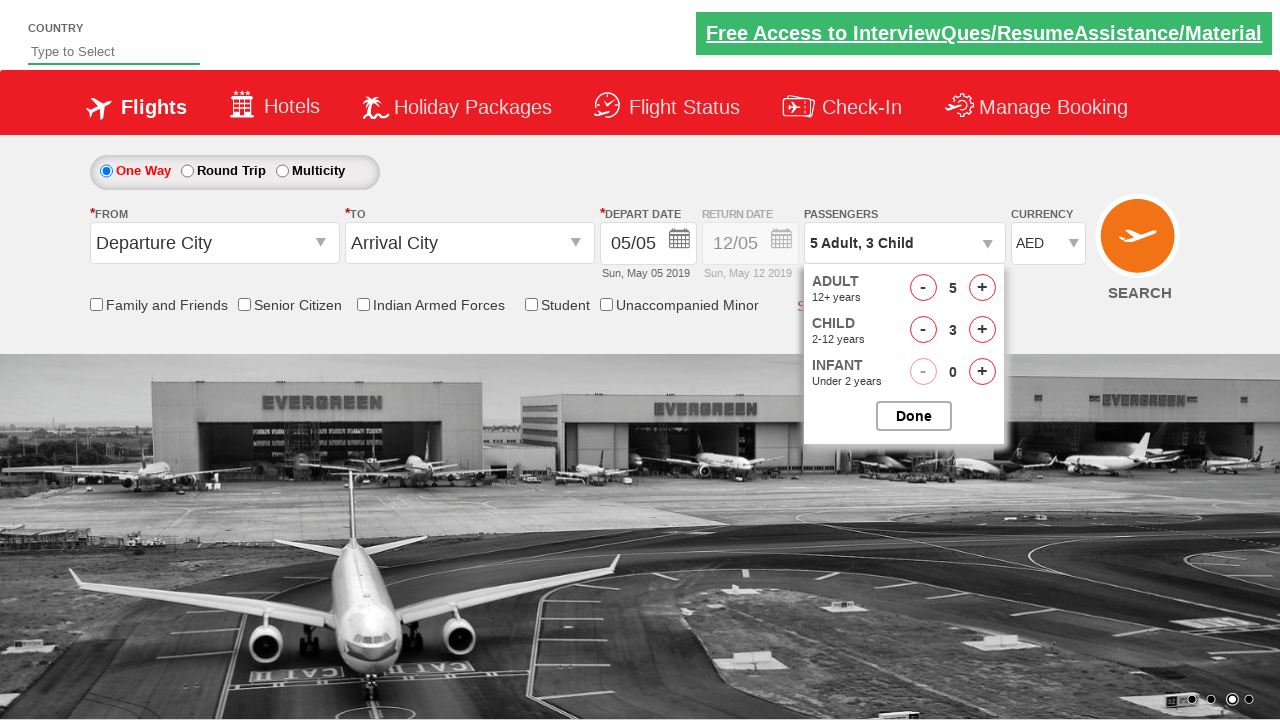

Incremented child passenger count at (982, 330) on #hrefIncChd
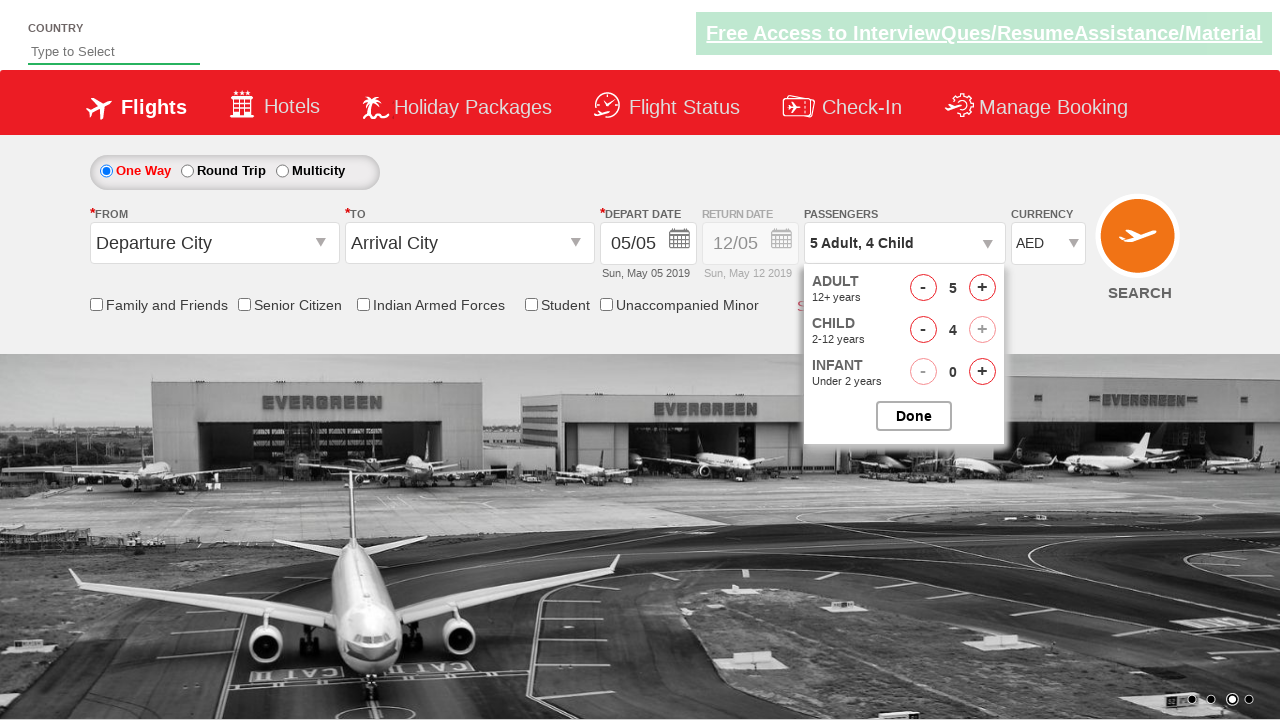

Closed the passenger selection dropdown at (914, 416) on #btnclosepaxoption
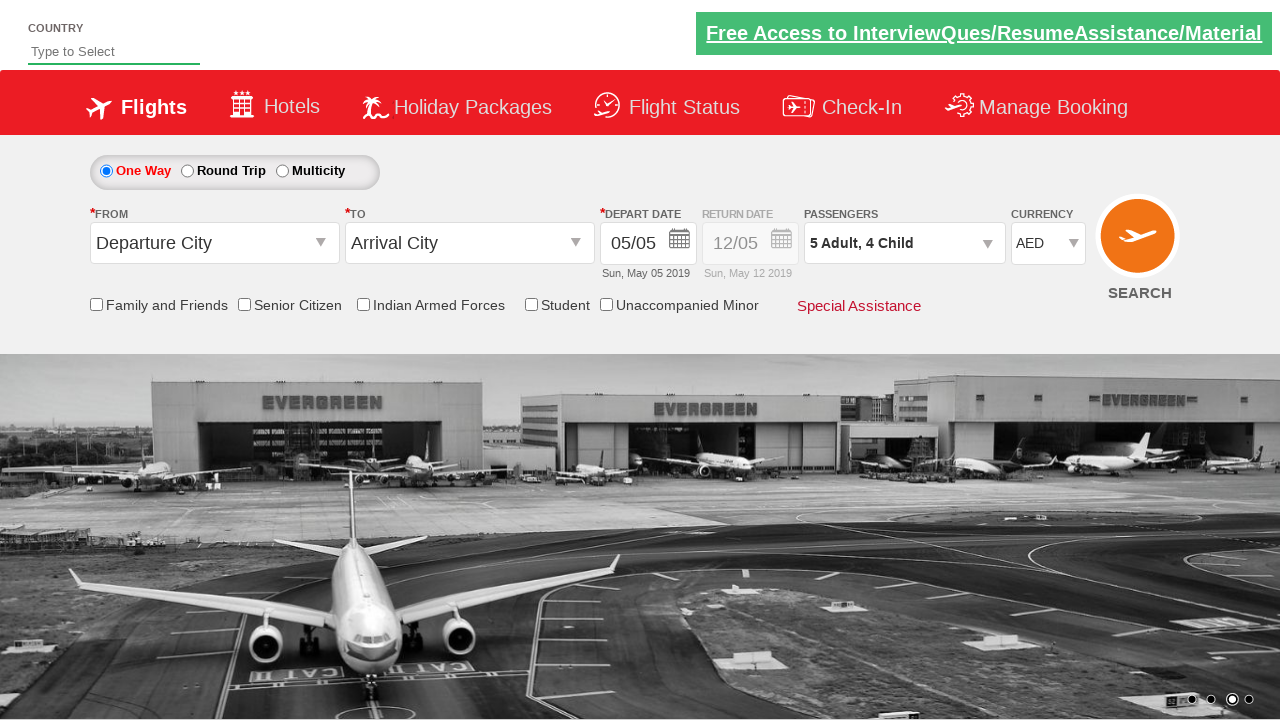

Verified passenger info is displayed
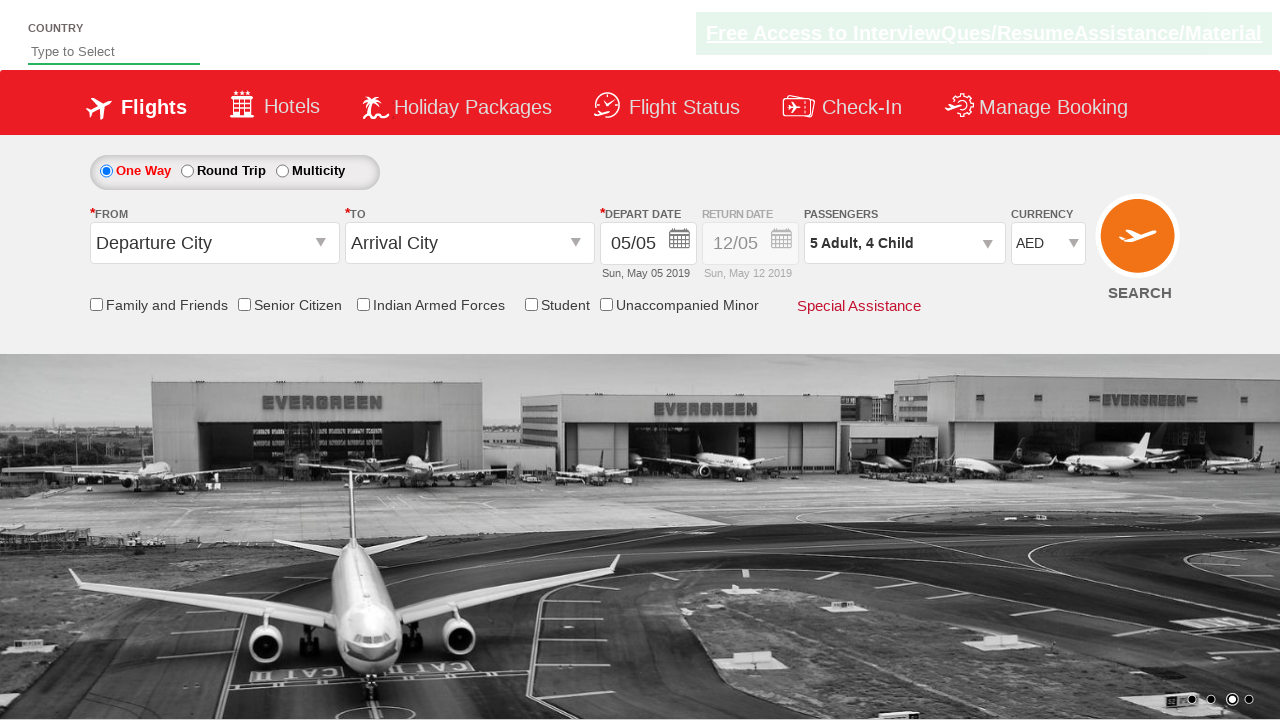

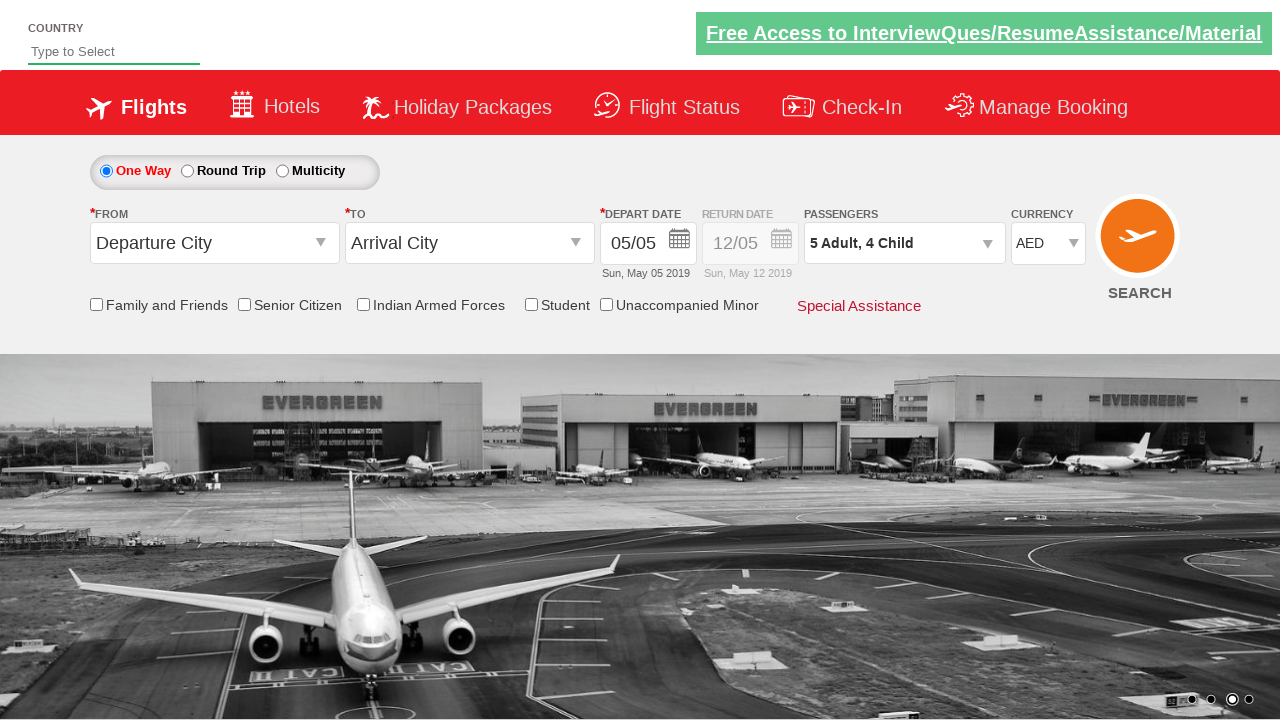